Clicks on the account element in the header section of Nykaa homepage

Starting URL: https://www.nykaa.com/

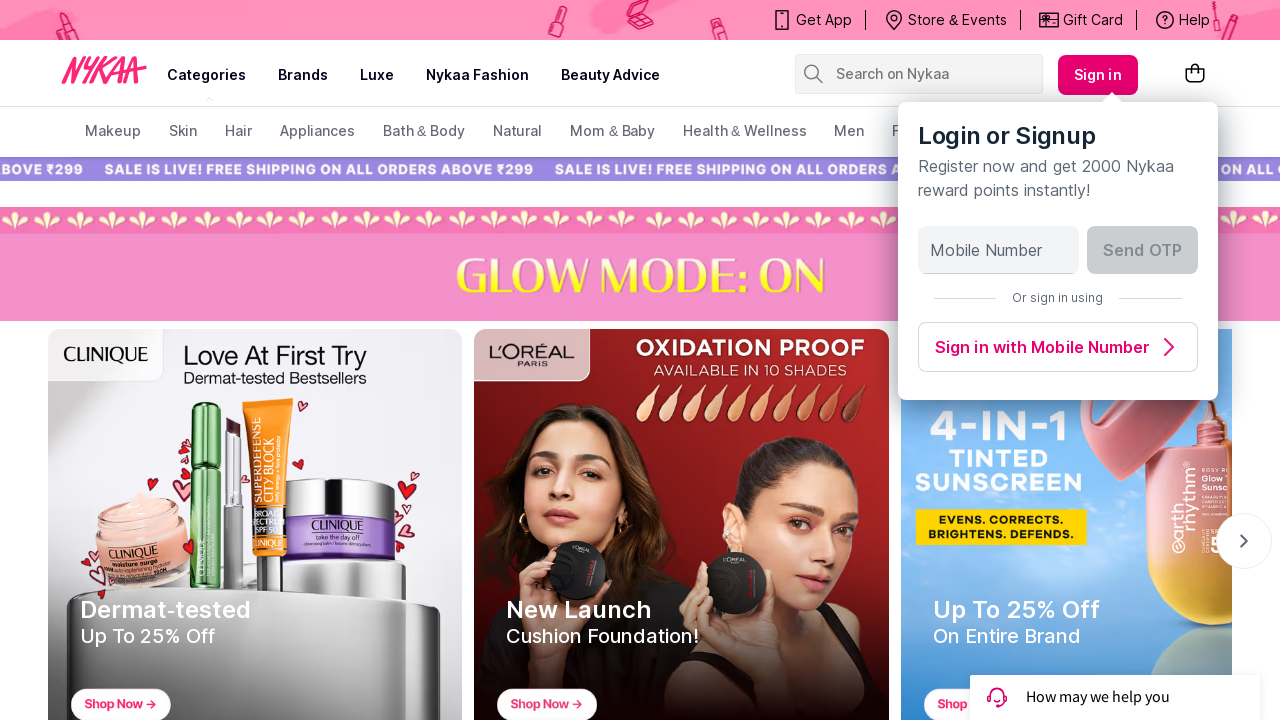

Clicked on account element in header section of Nykaa homepage at (1105, 75) on xpath=//*[@id='header_id']/div[2]/div/div[2]/div[1]
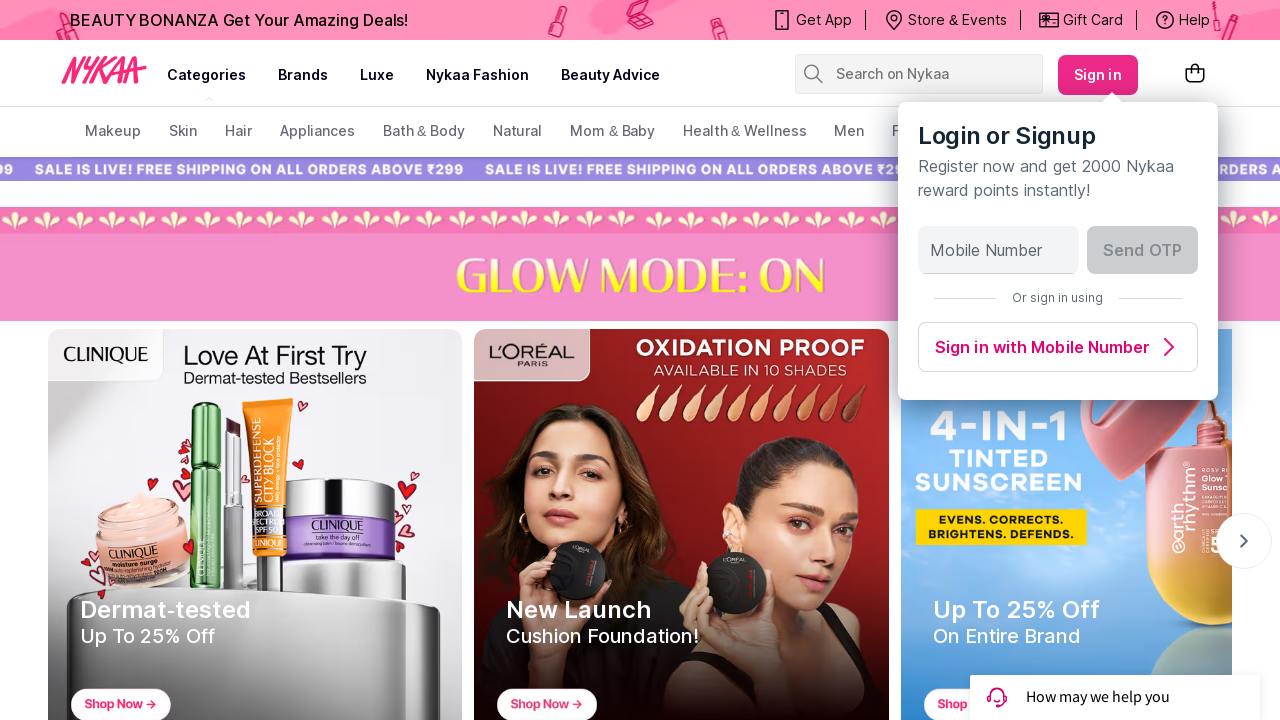

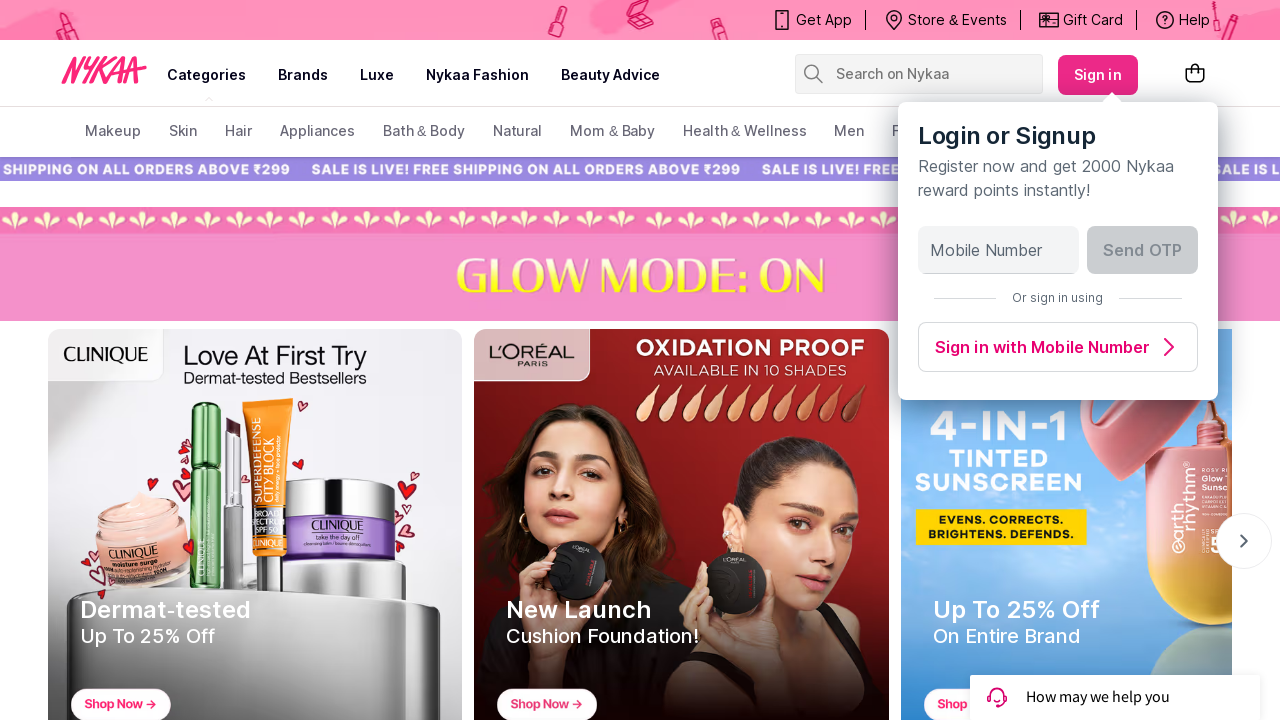